Tests various button properties on LeafGround demo site including clicking a button, checking if a button is disabled, getting button position and color, and measuring button dimensions

Starting URL: https://leafground.com/button.xhtml

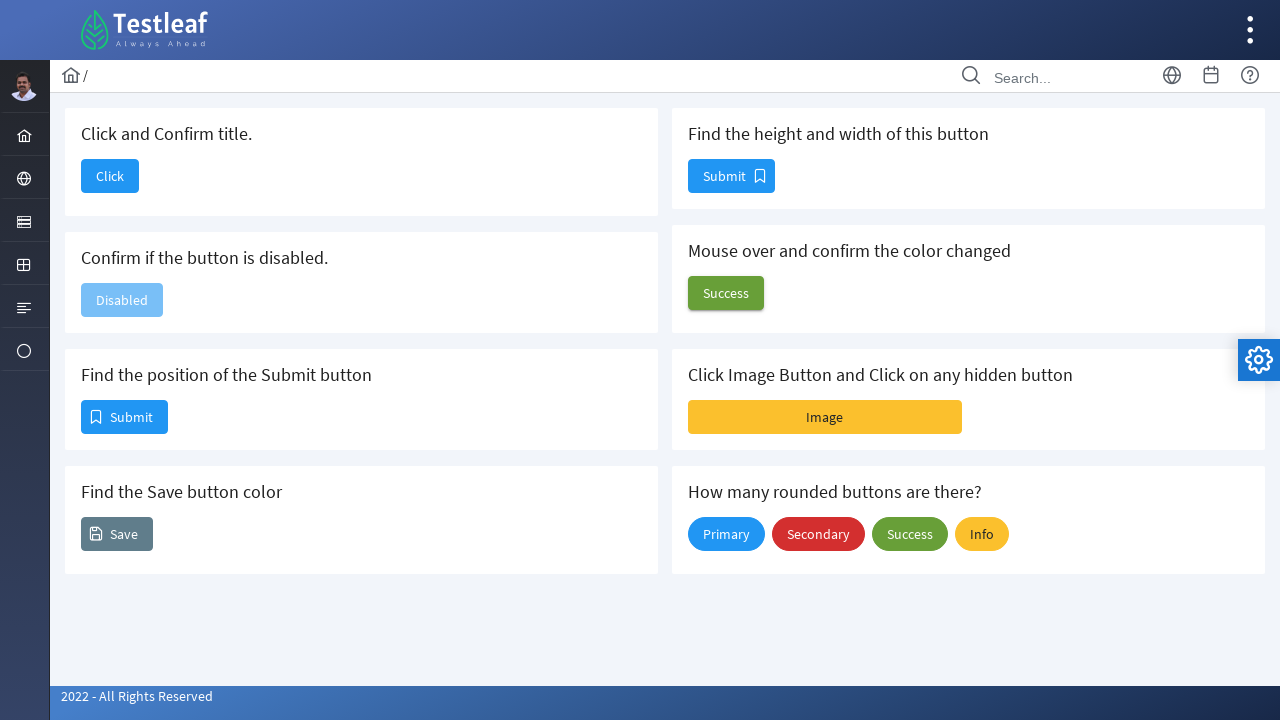

Clicked the first button with ui-button-text class at (110, 176) on xpath=//span[@class='ui-button-text ui-c']
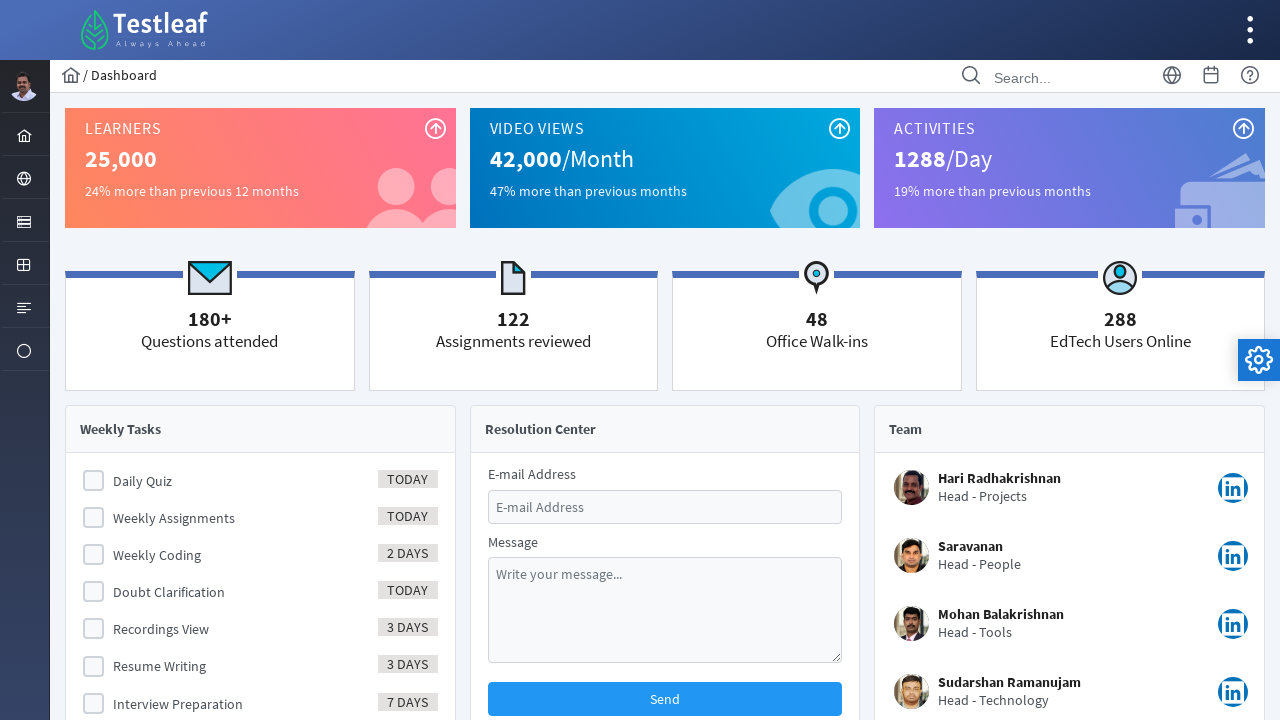

Retrieved page title: Dashboard
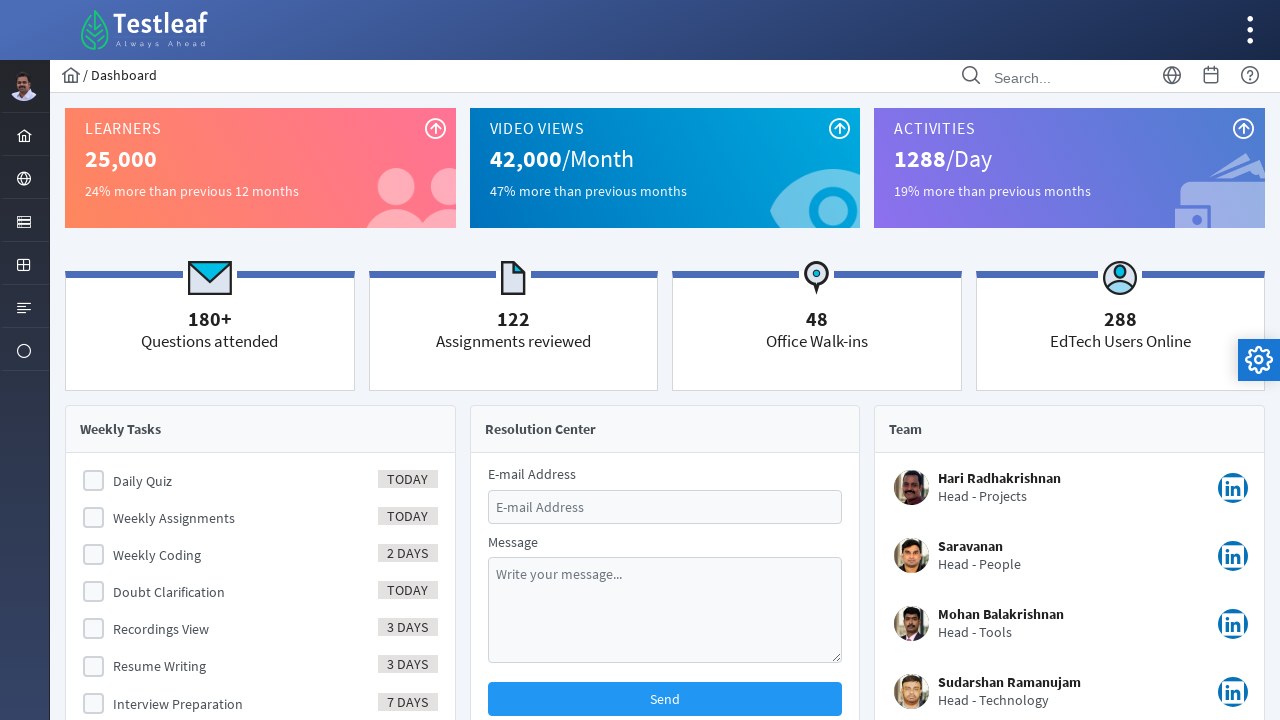

Navigated back to the buttons page
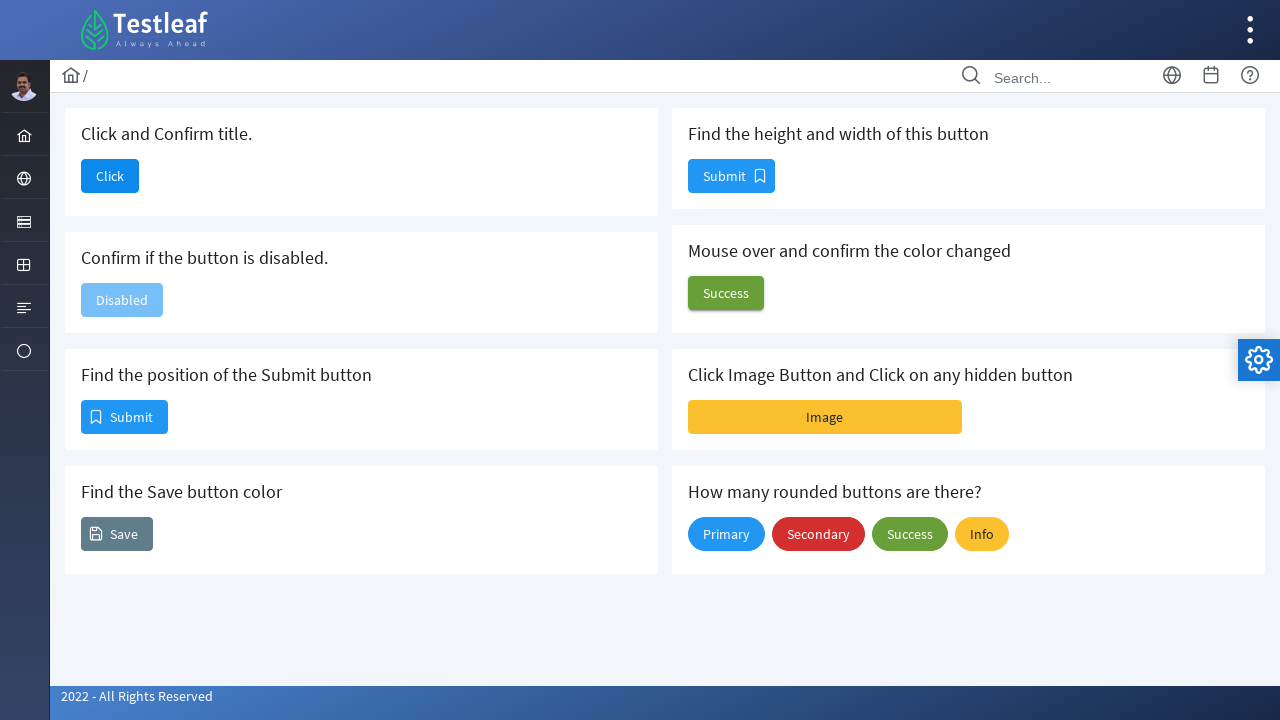

Located the Disabled button
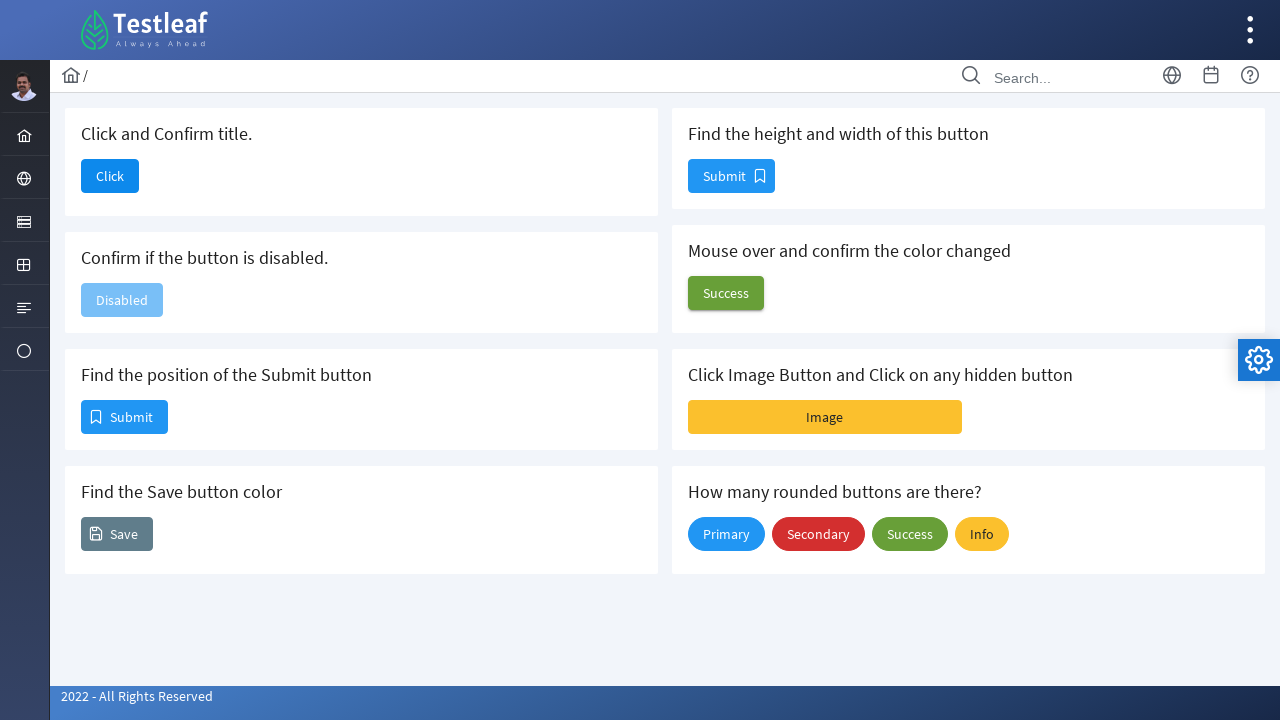

Checked if Disabled button is enabled: False
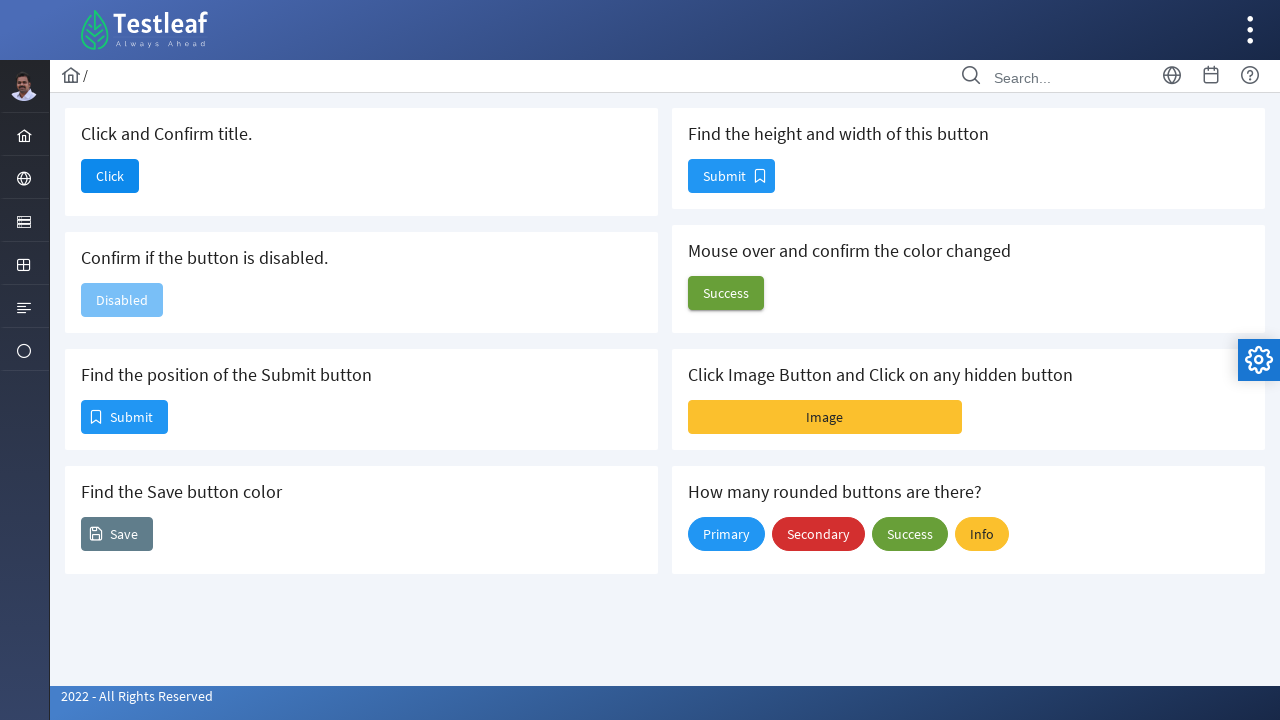

Located the first Submit button
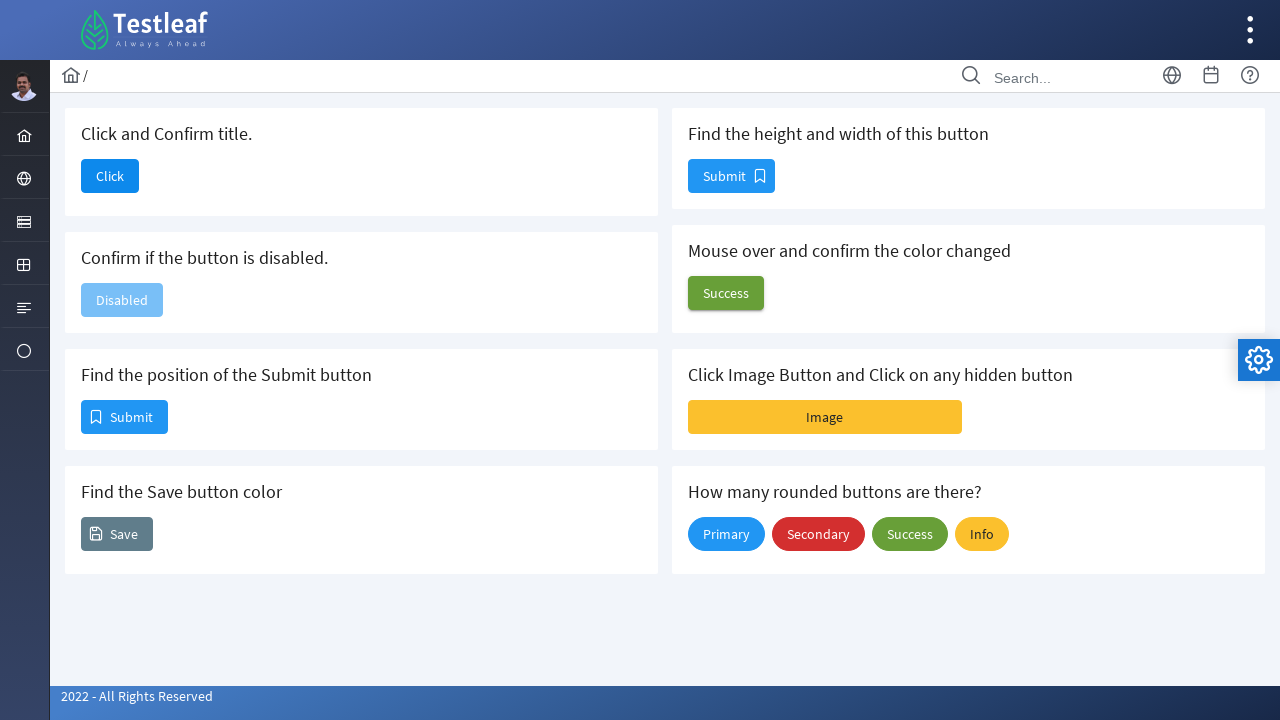

Retrieved position of first Submit button: (82, 401)
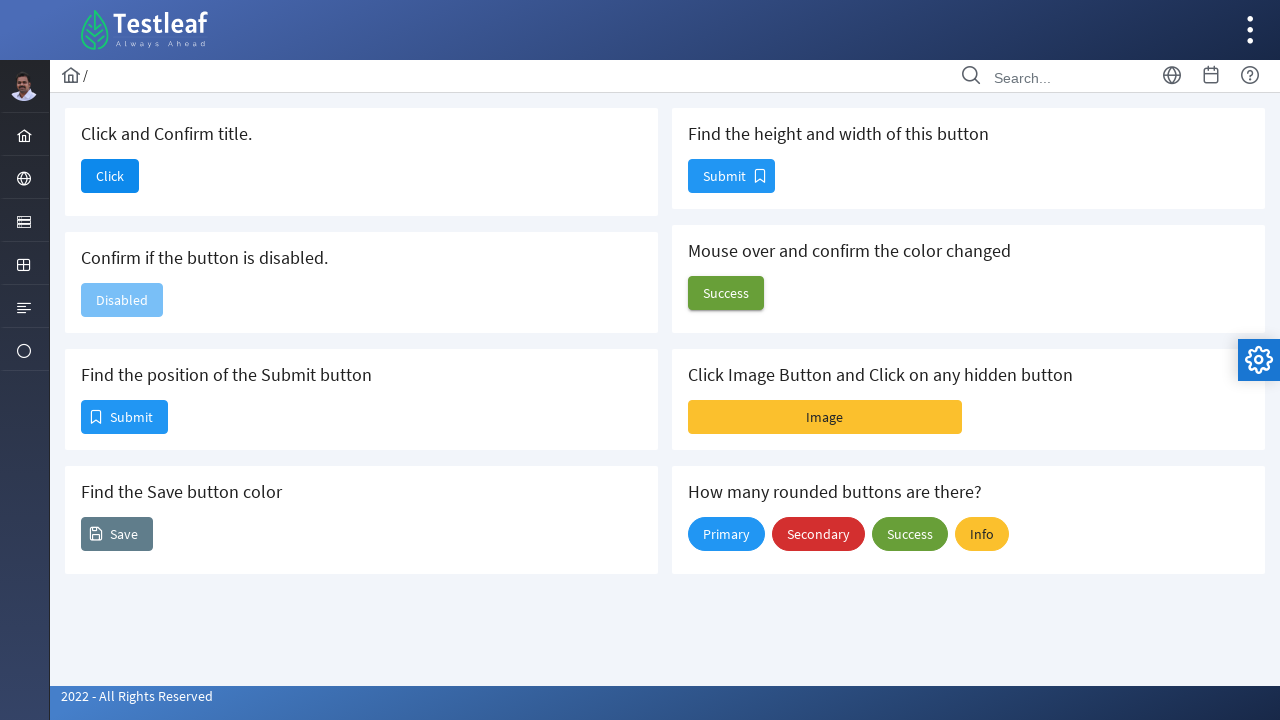

Located the Save button
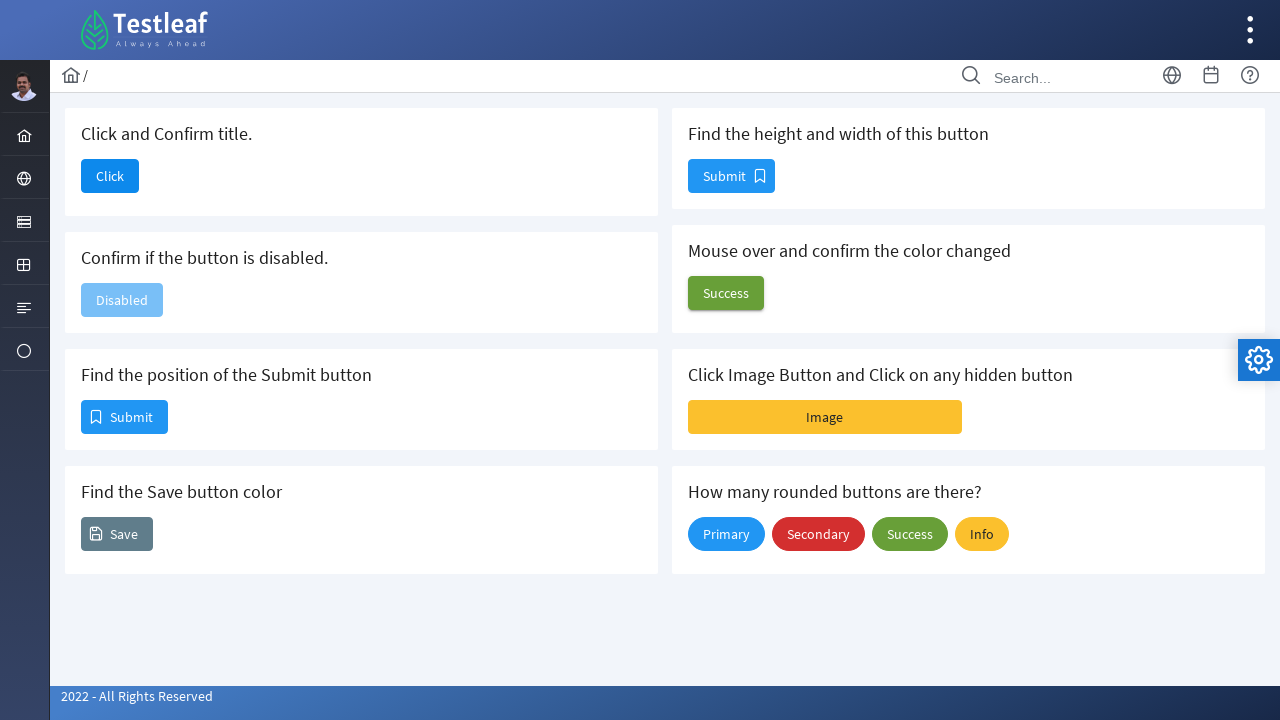

Retrieved background color of Save button: rgba(0, 0, 0, 0)
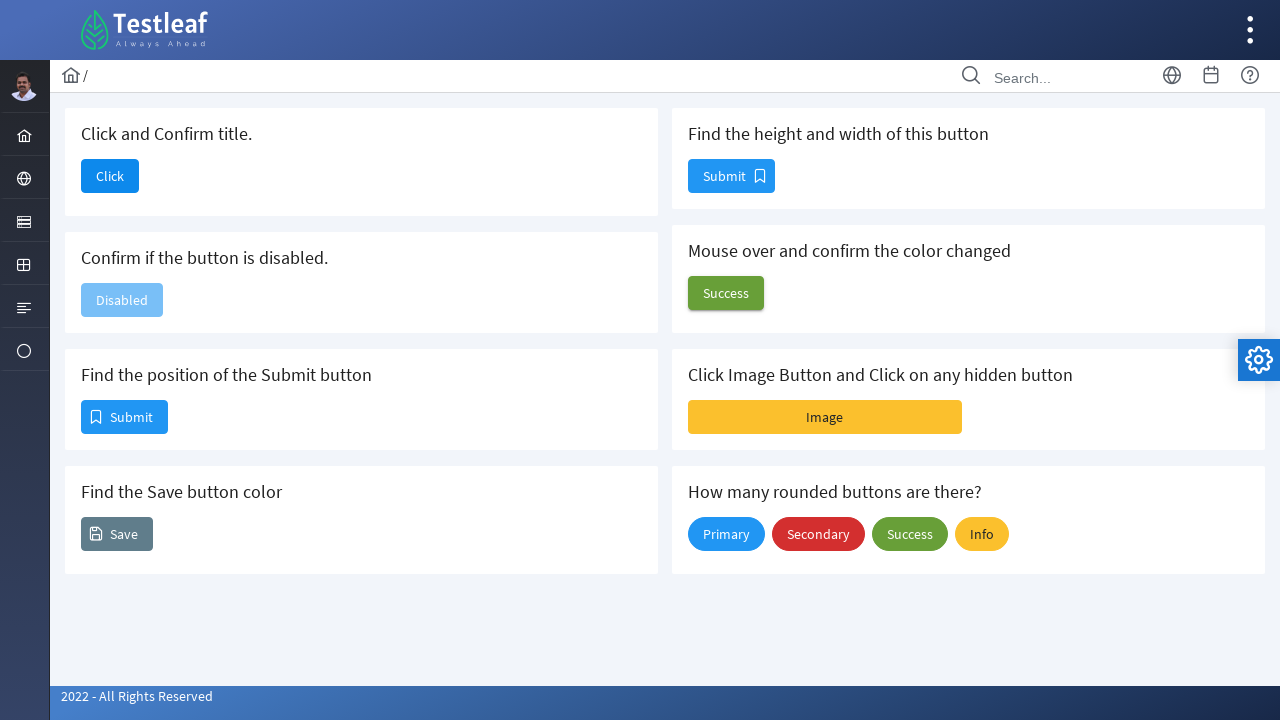

Located the second Submit button
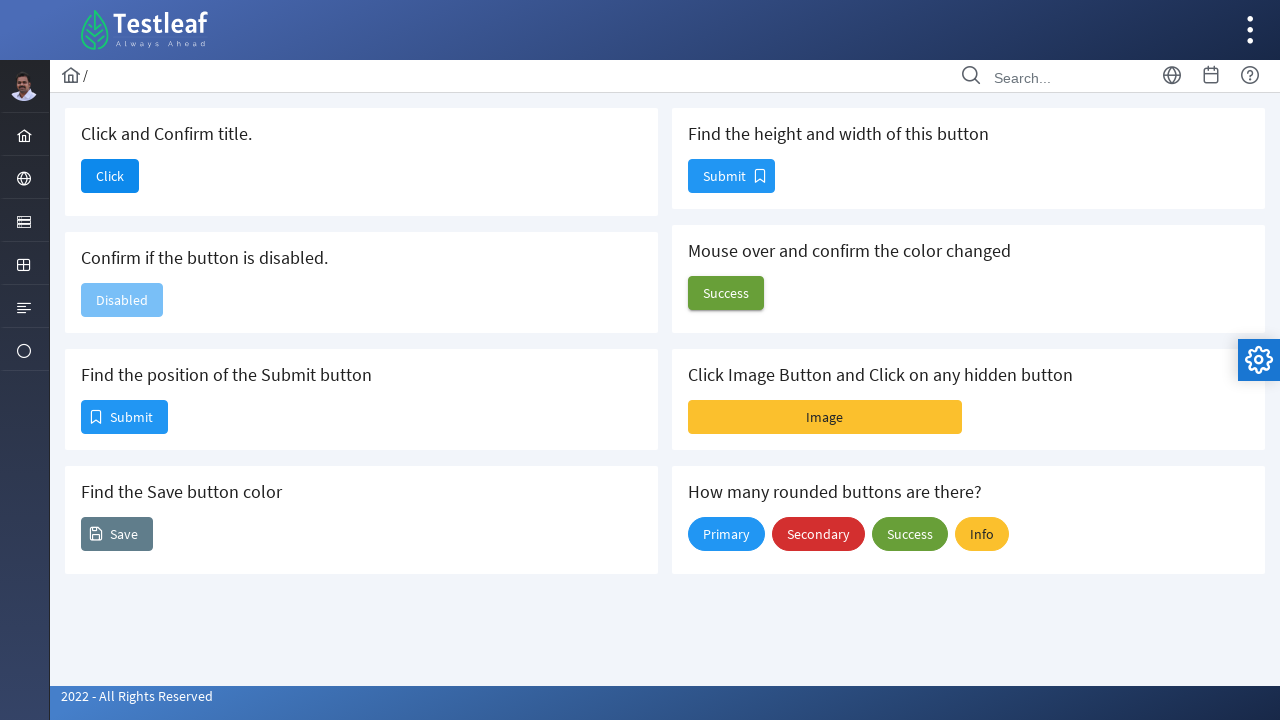

Retrieved dimensions of second Submit button: Height=32, Width=85
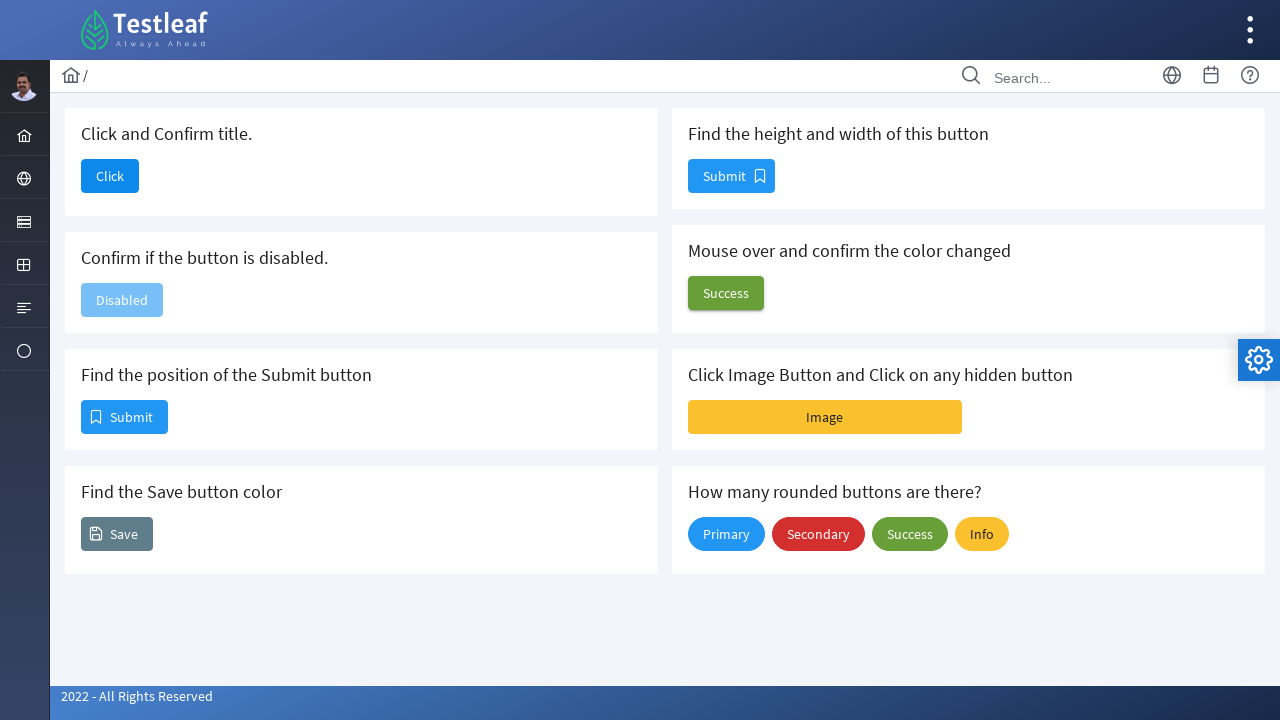

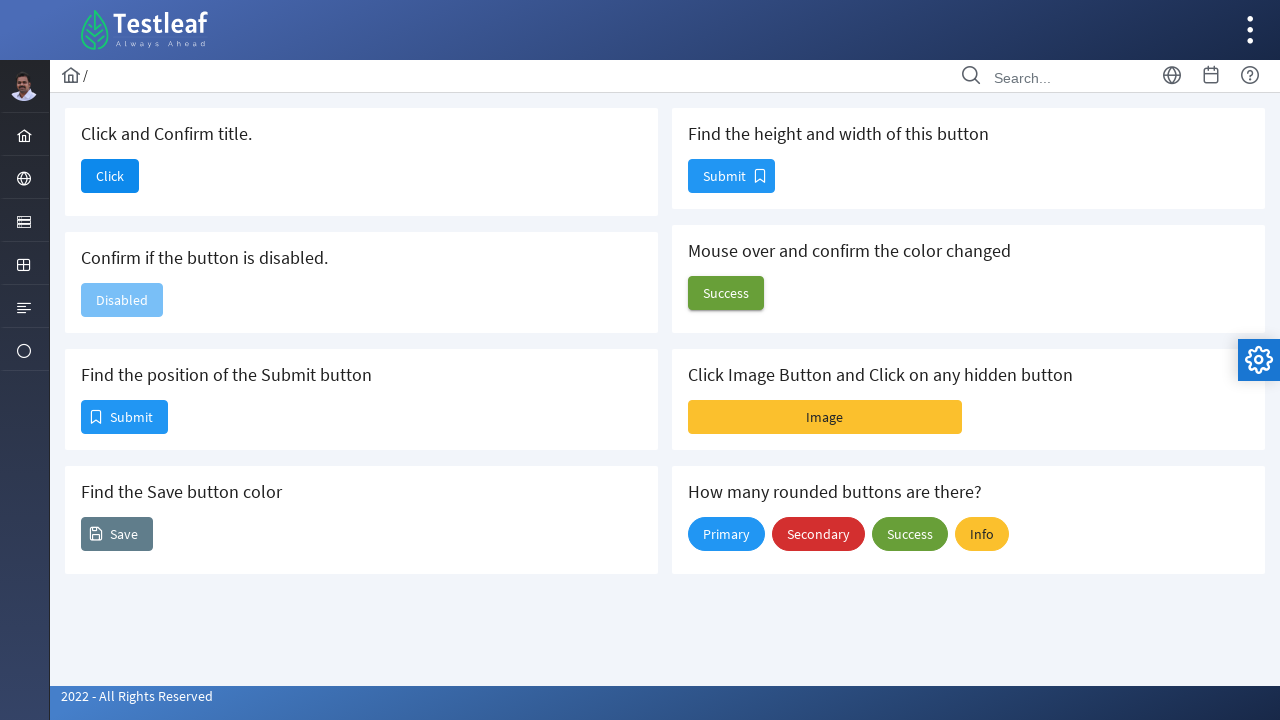